Tests the registration form by filling out user details and submitting, then verifying that an error message appears when using an already registered email address.

Starting URL: https://ecommerce-playground.lambdatest.io/

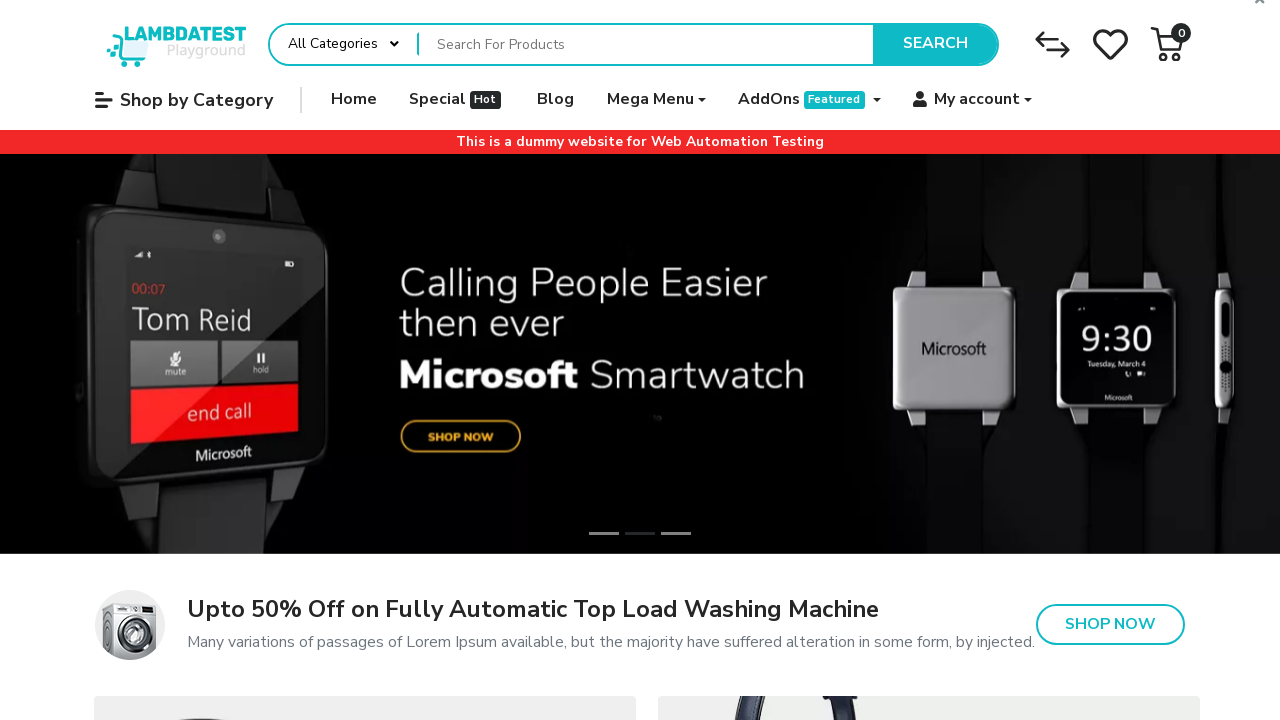

Hovered over My account menu at (977, 100) on xpath=//a[@role='button']//span[@class='title'][normalize-space()='My account']
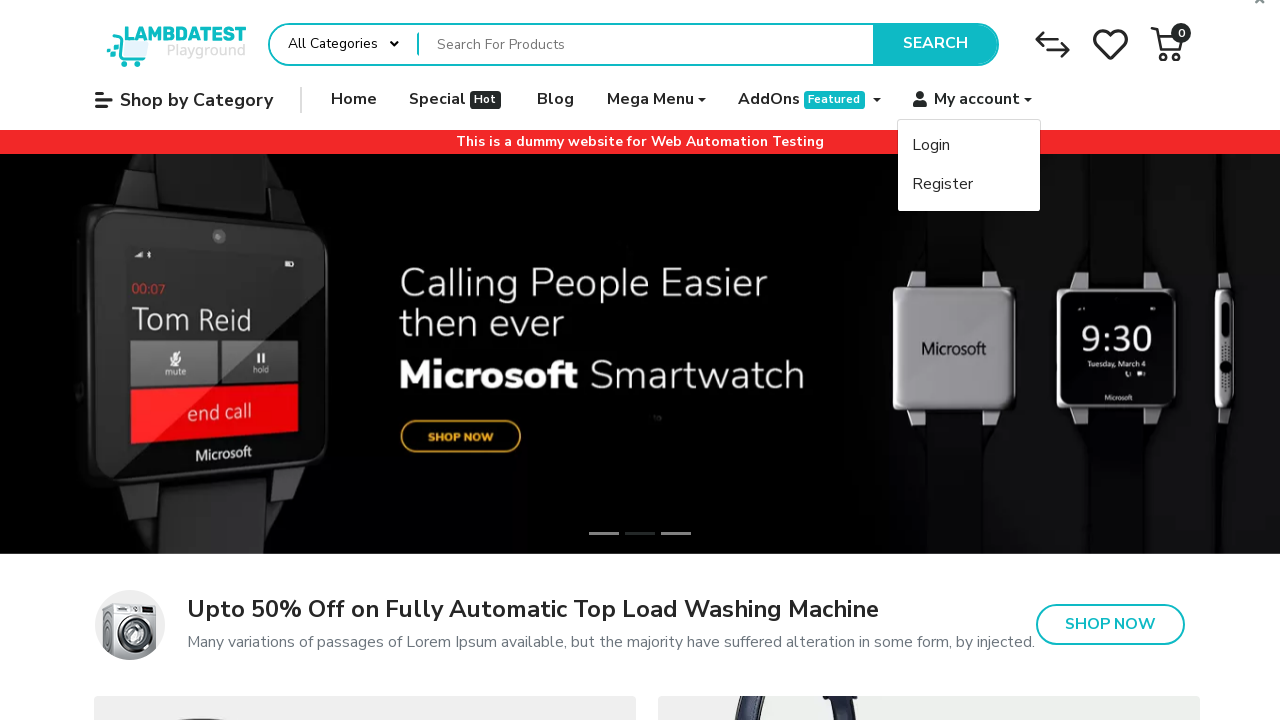

Clicked Register link at (969, 184) on internal:role=link[name="Register"i]
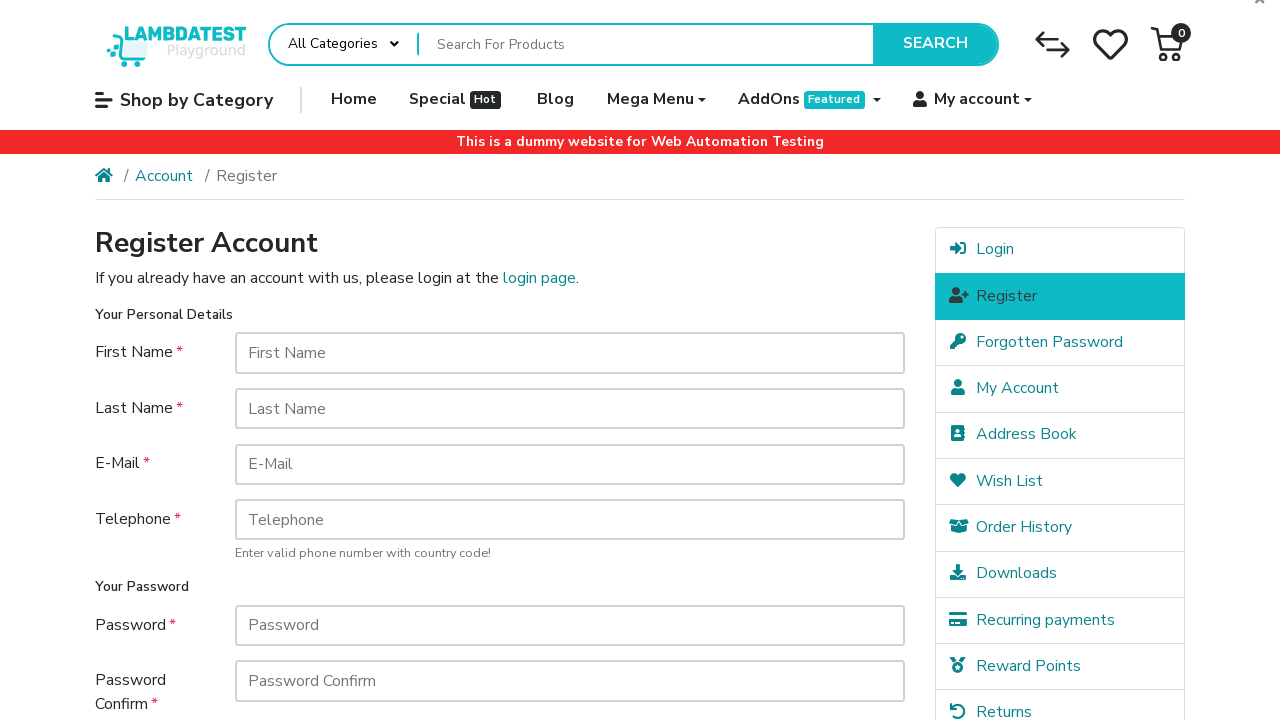

Clicked First Name field at (570, 353) on internal:attr=[placeholder="First Name"i]
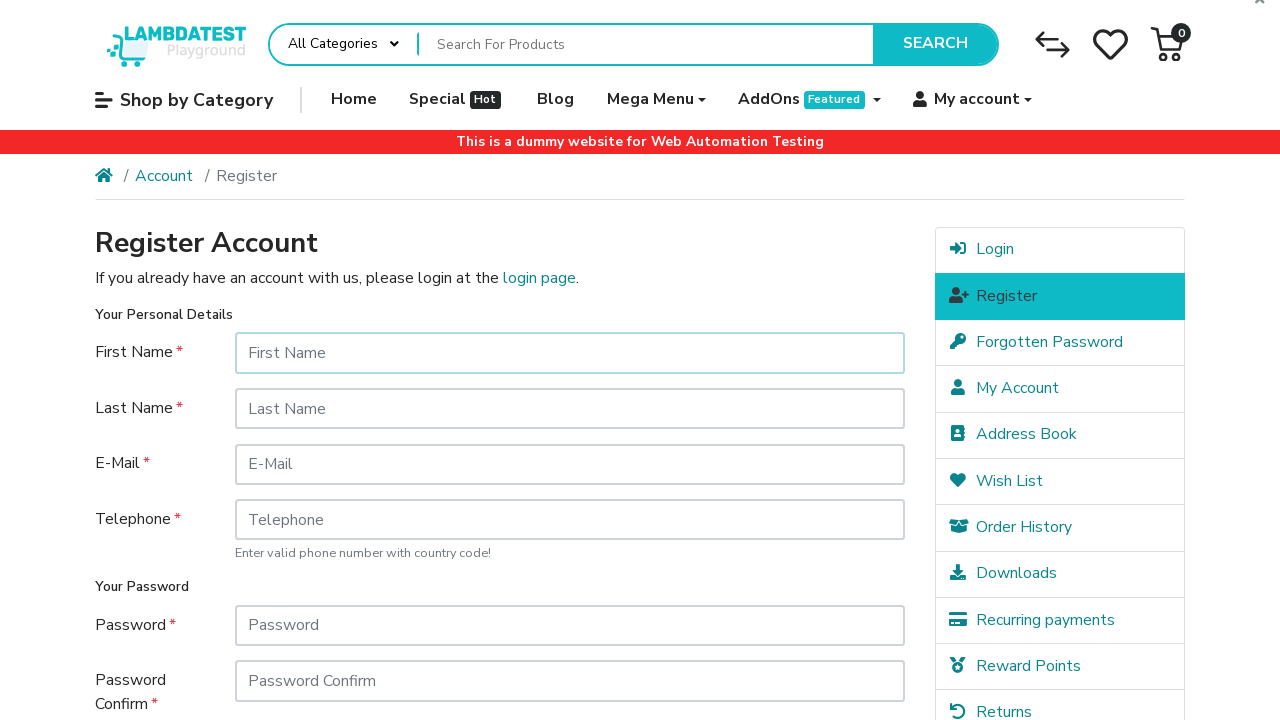

Filled First Name field with 'TestUser742' on internal:attr=[placeholder="First Name"i]
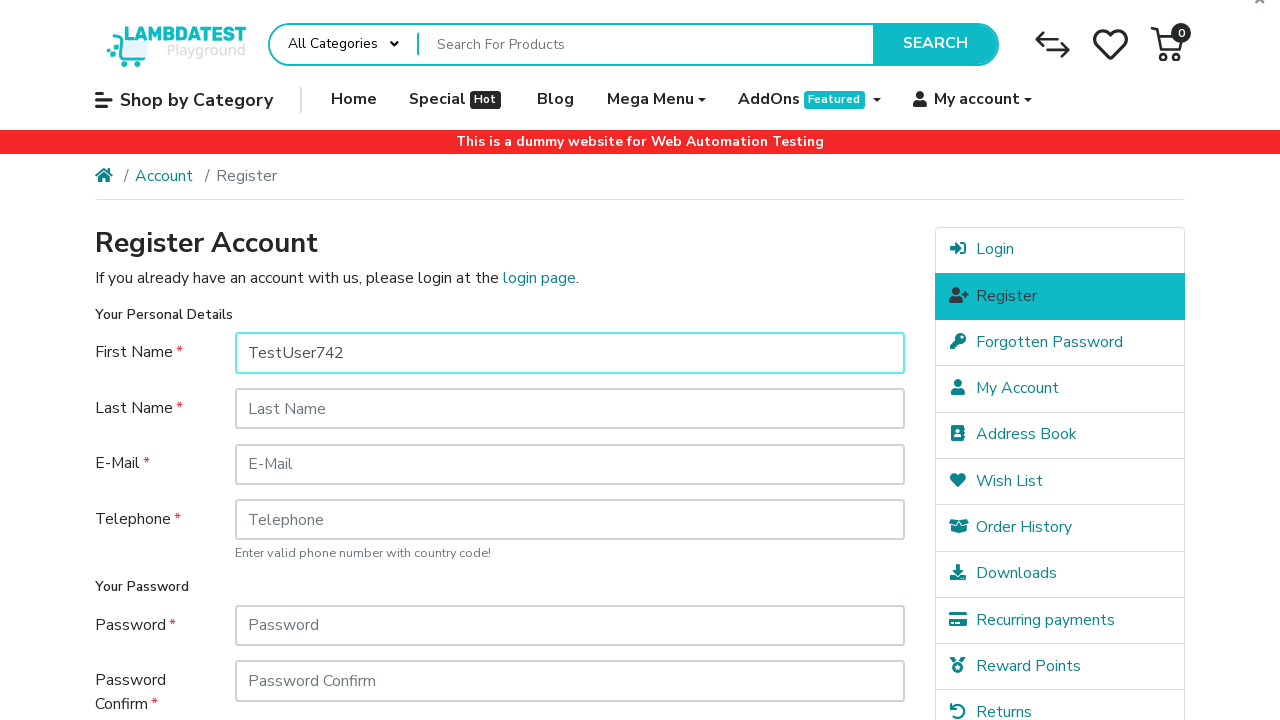

Clicked Last Name field at (570, 409) on internal:attr=[placeholder="Last Name"i]
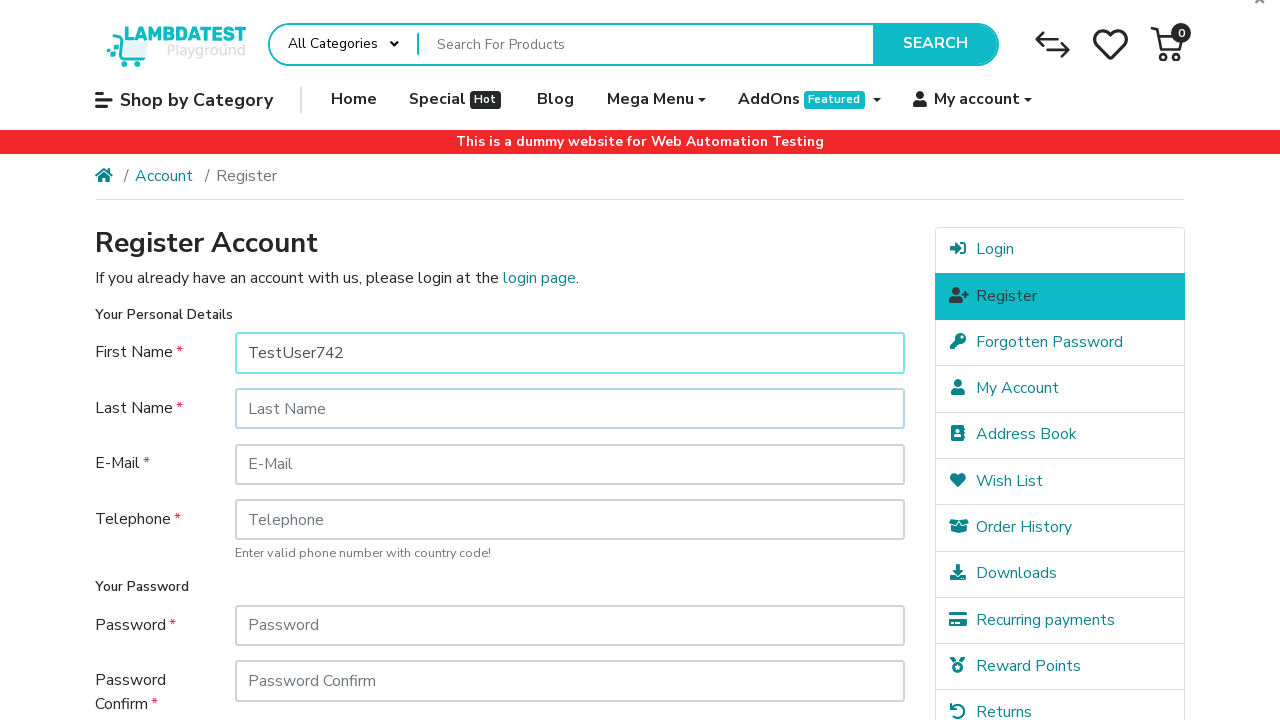

Filled Last Name field with 'Smith' on internal:attr=[placeholder="Last Name"i]
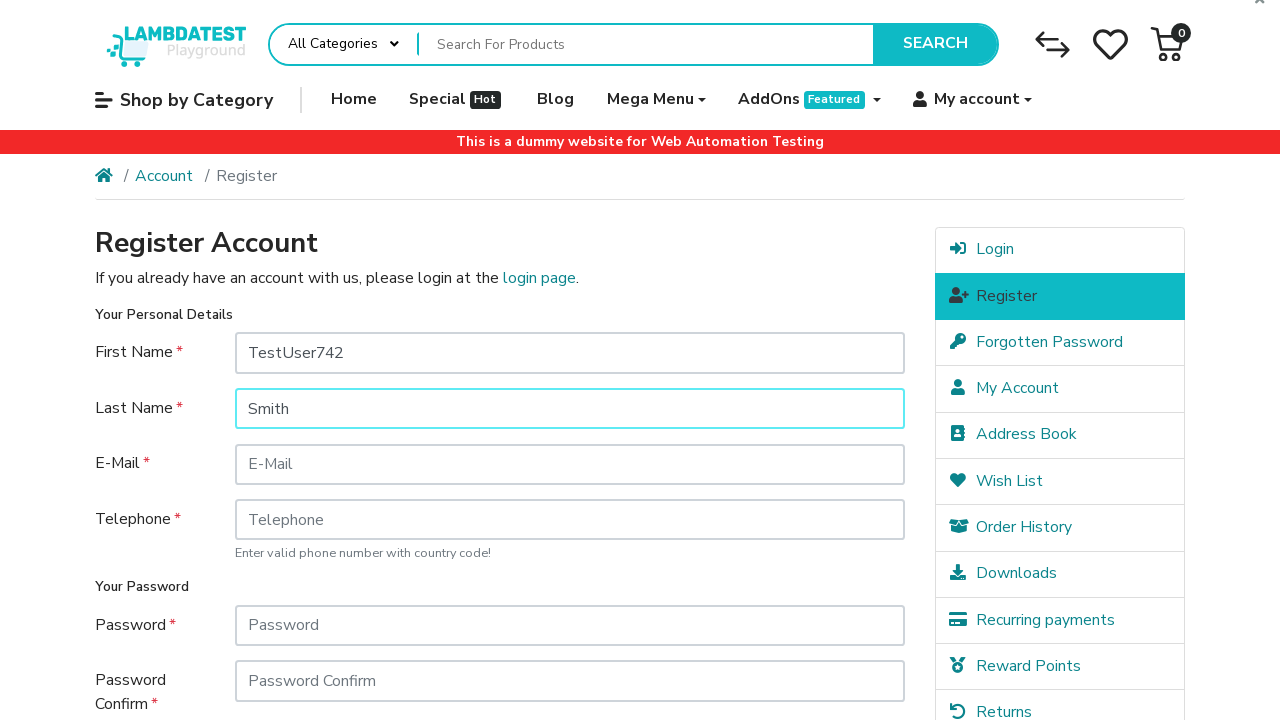

Filled Email field with 'testuser742@example.com' on internal:attr=[placeholder="E-Mail"i]
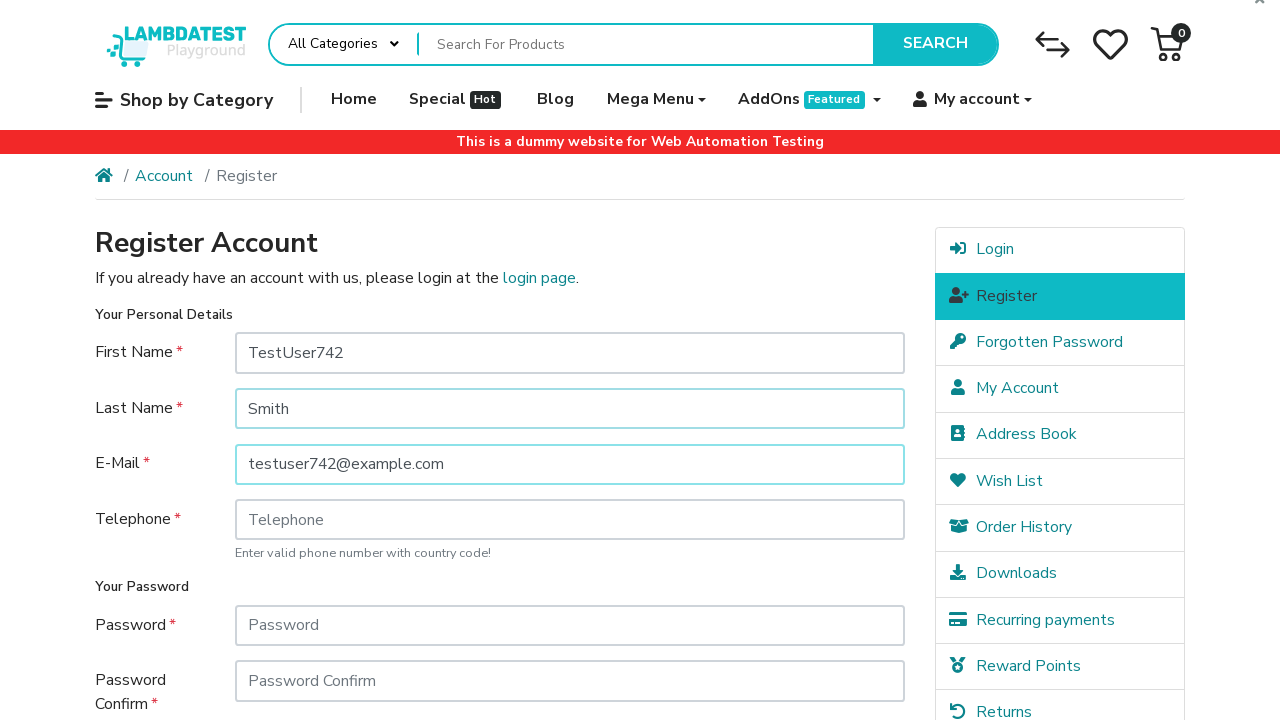

Filled Telephone field with '5551234567' on internal:attr=[placeholder="Telephone"i]
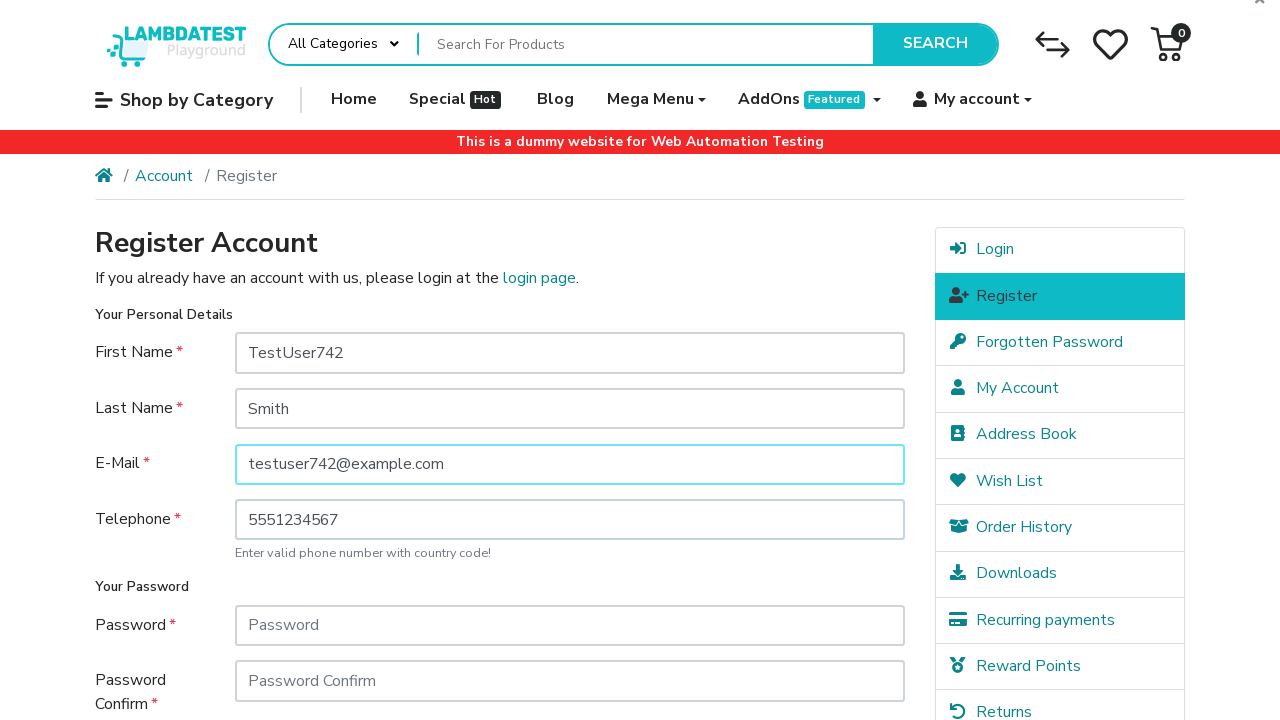

Filled Password field with 'SecurePass123' on internal:attr=[placeholder="Password"s]
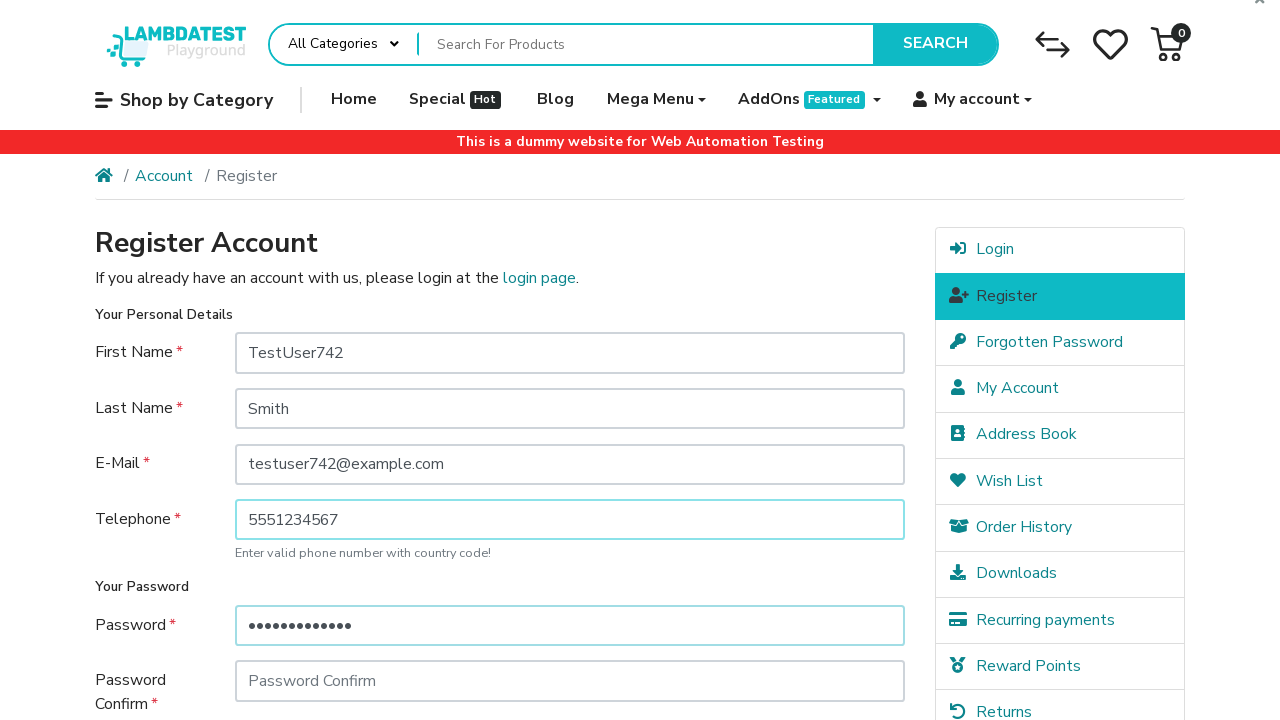

Filled Password Confirm field with 'SecurePass123' on internal:attr=[placeholder="Password Confirm"i]
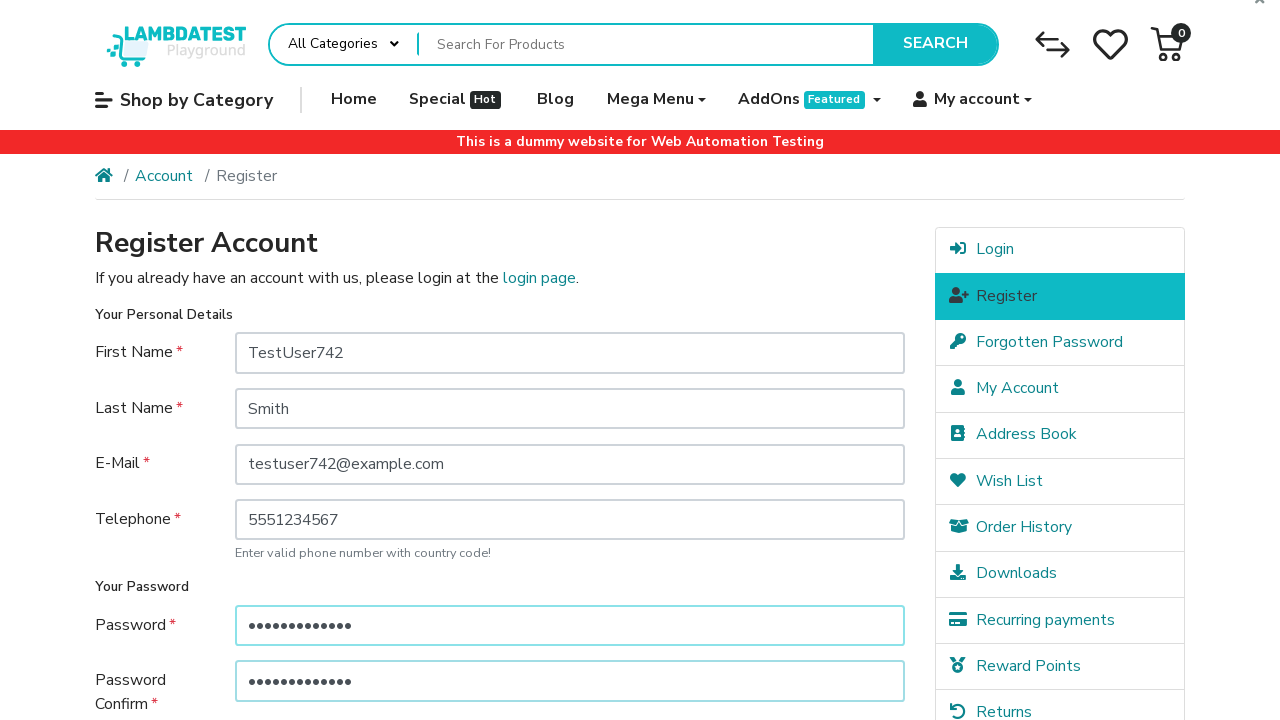

Waited 3 seconds for page to stabilize
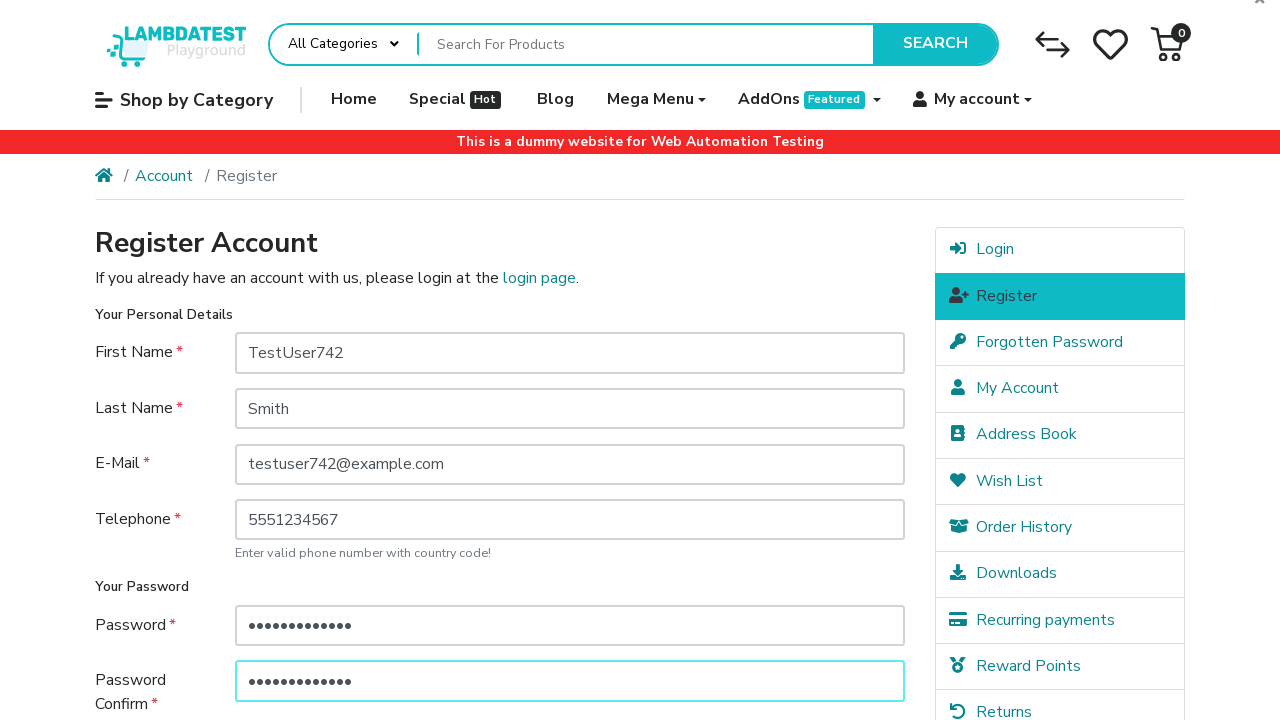

Clicked to agree to terms and conditions at (628, 578) on internal:text="I have read and agree to the"i
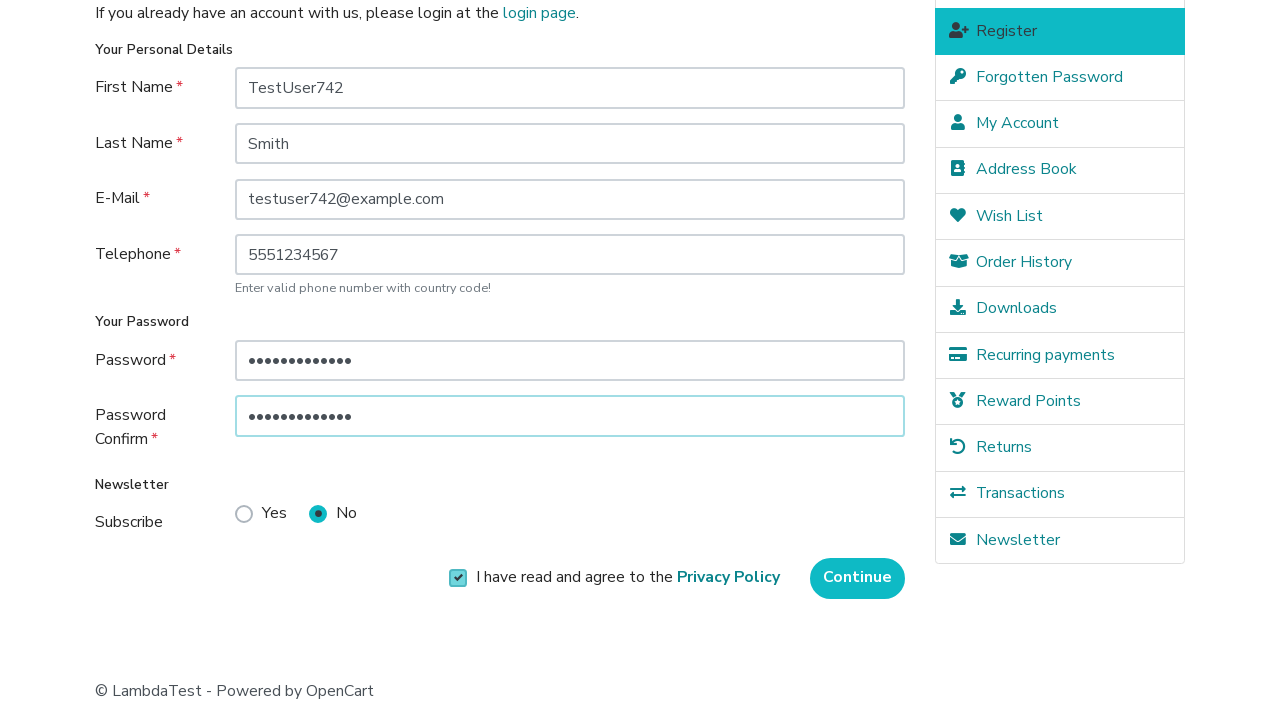

Clicked Continue button to submit registration at (858, 578) on internal:role=button[name="Continue"i]
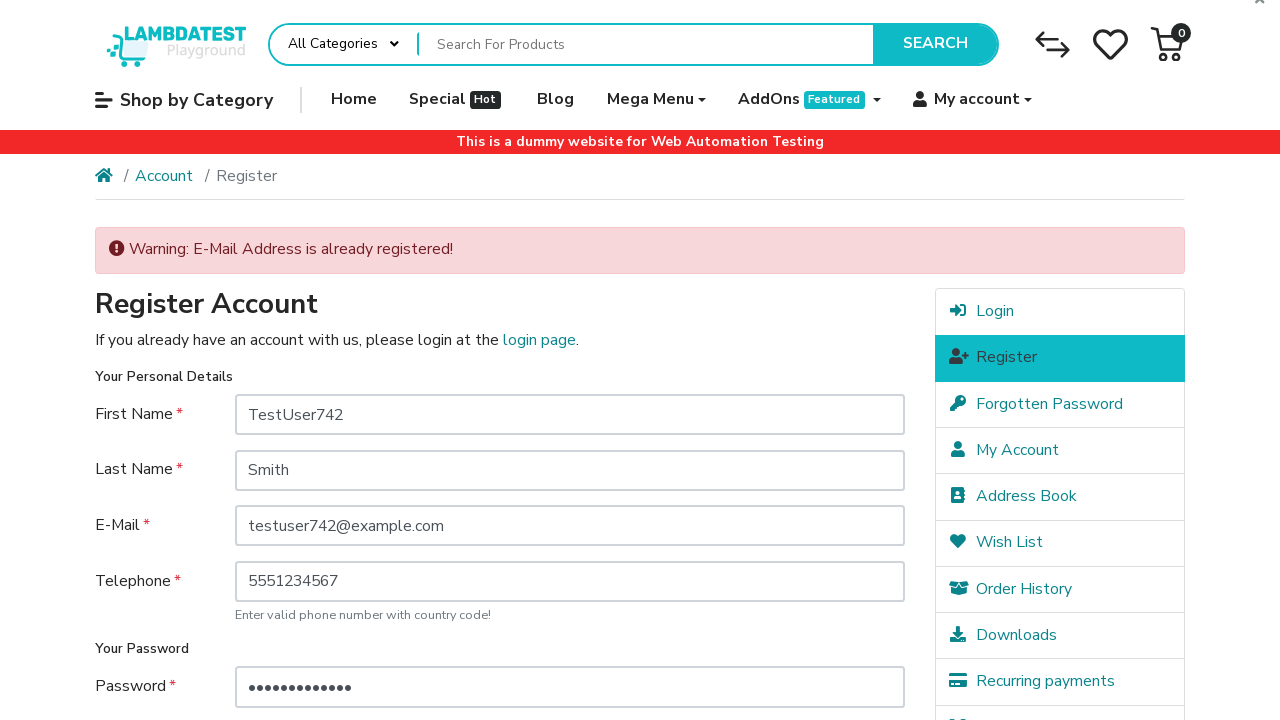

Waited 5 seconds for registration response
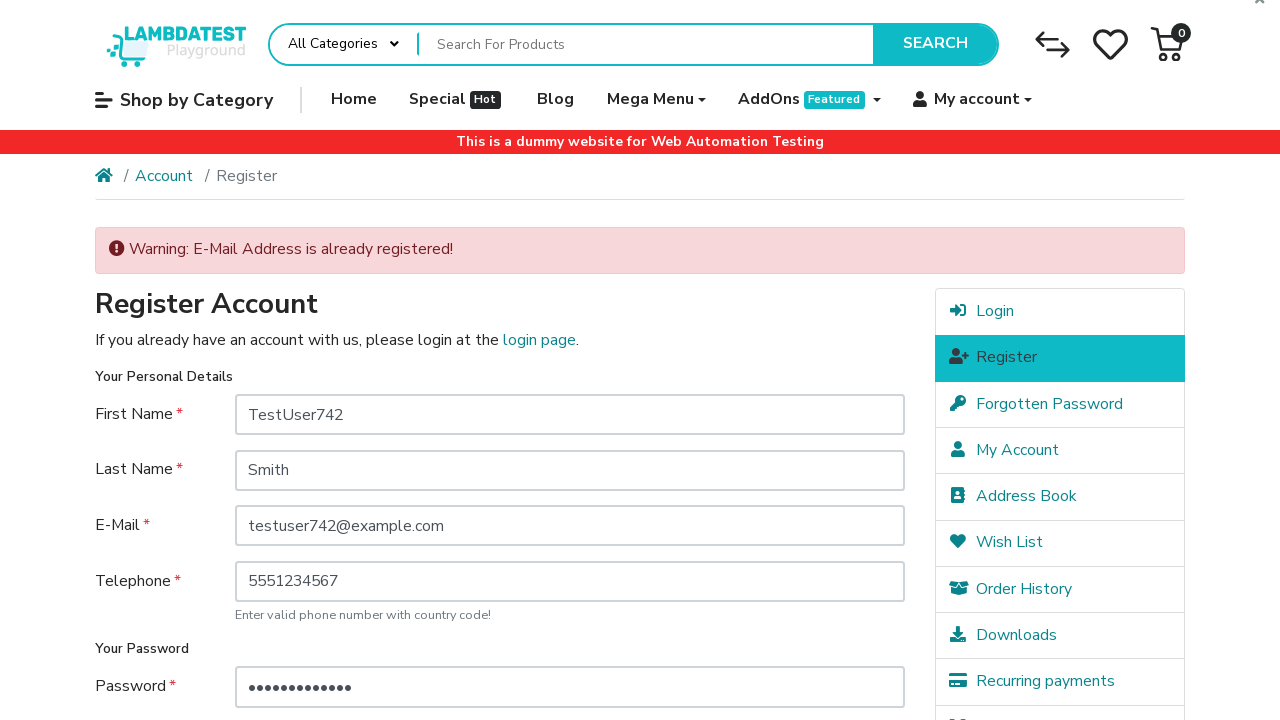

Verified error message is visible for duplicate email
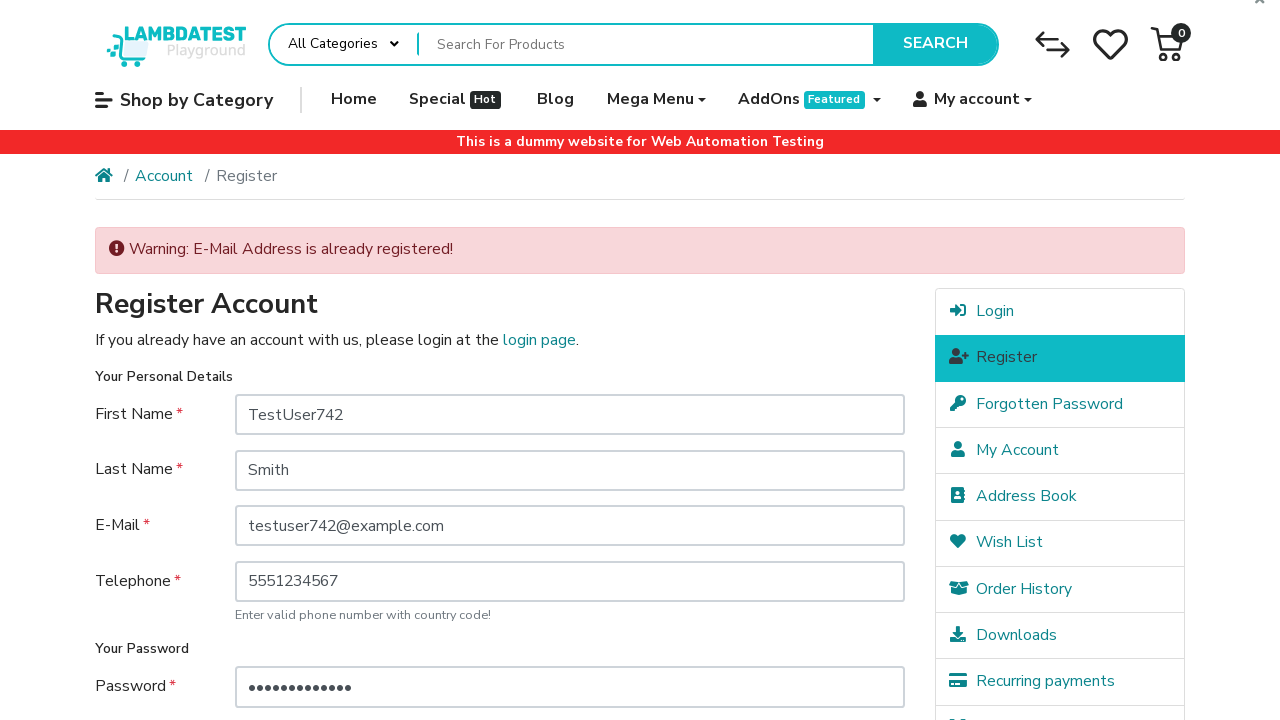

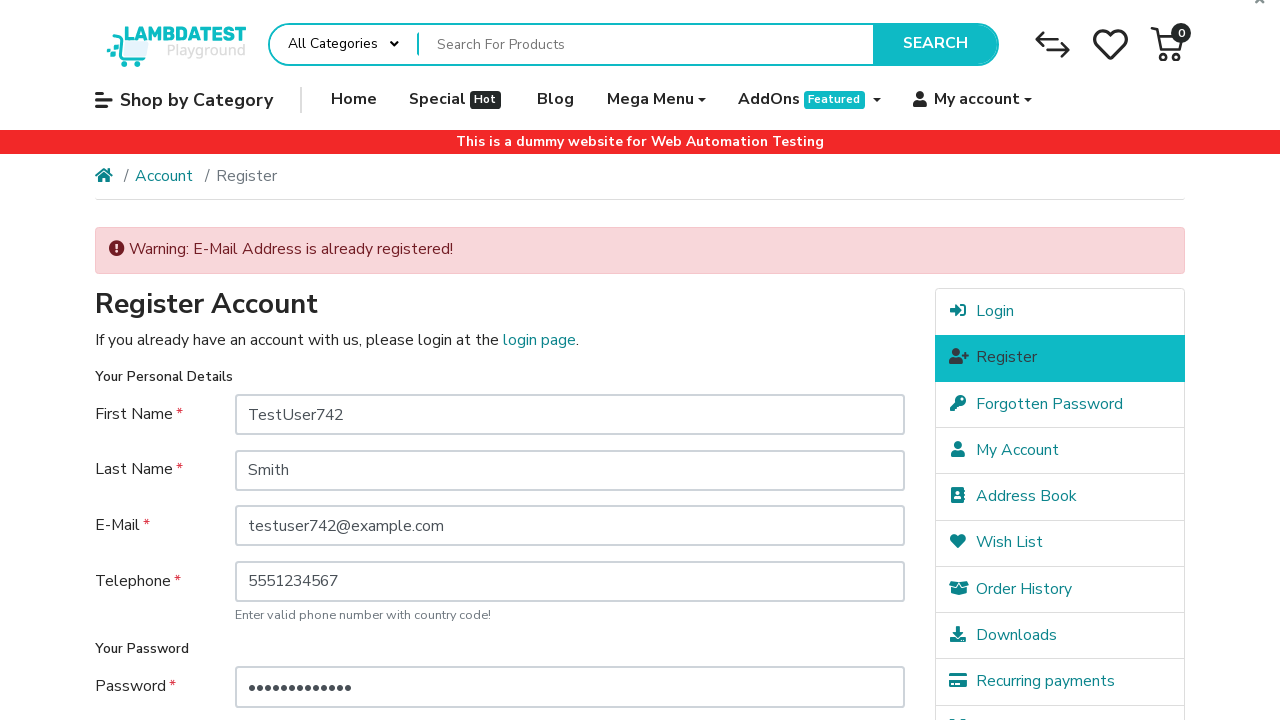